Tests window handling by navigating to a page that opens a new window, switching between parent and child windows, and extracting text from both

Starting URL: https://the-internet.herokuapp.com

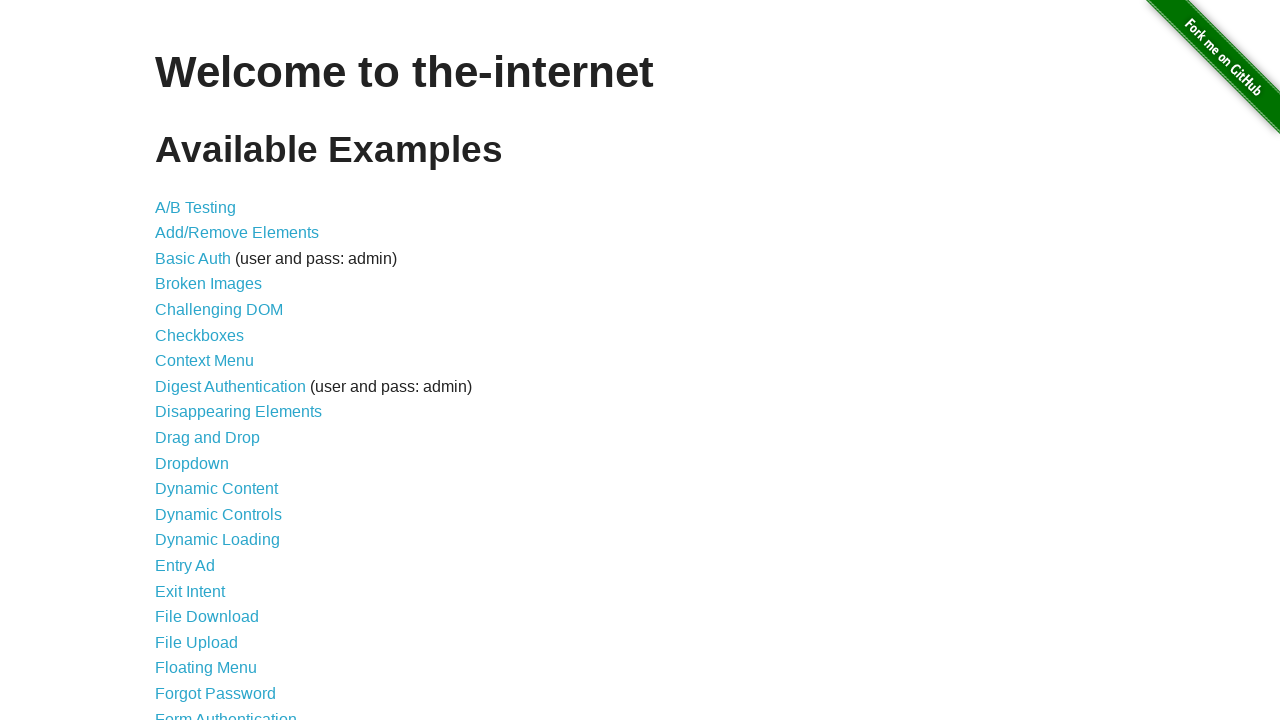

Clicked on Windows link to navigate to windows handling page at (218, 369) on a[href='/windows']
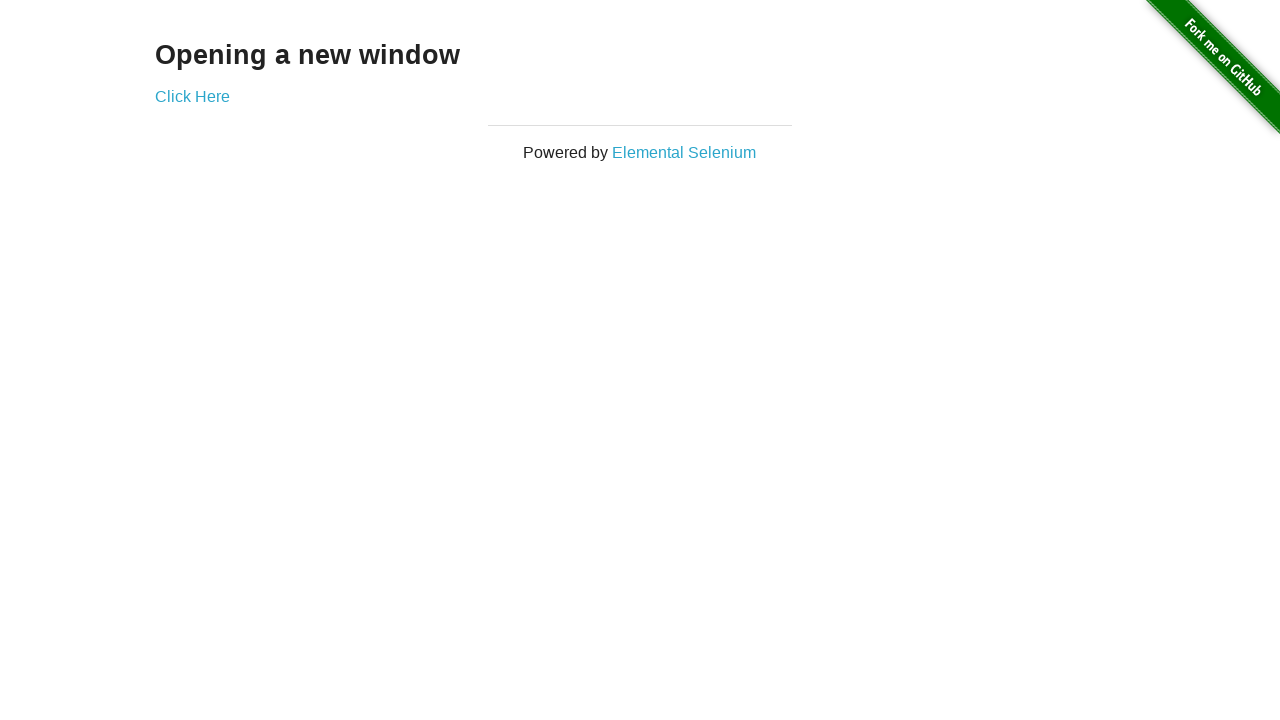

Clicked link to open new window and captured new page object at (192, 96) on a[href='/windows/new']
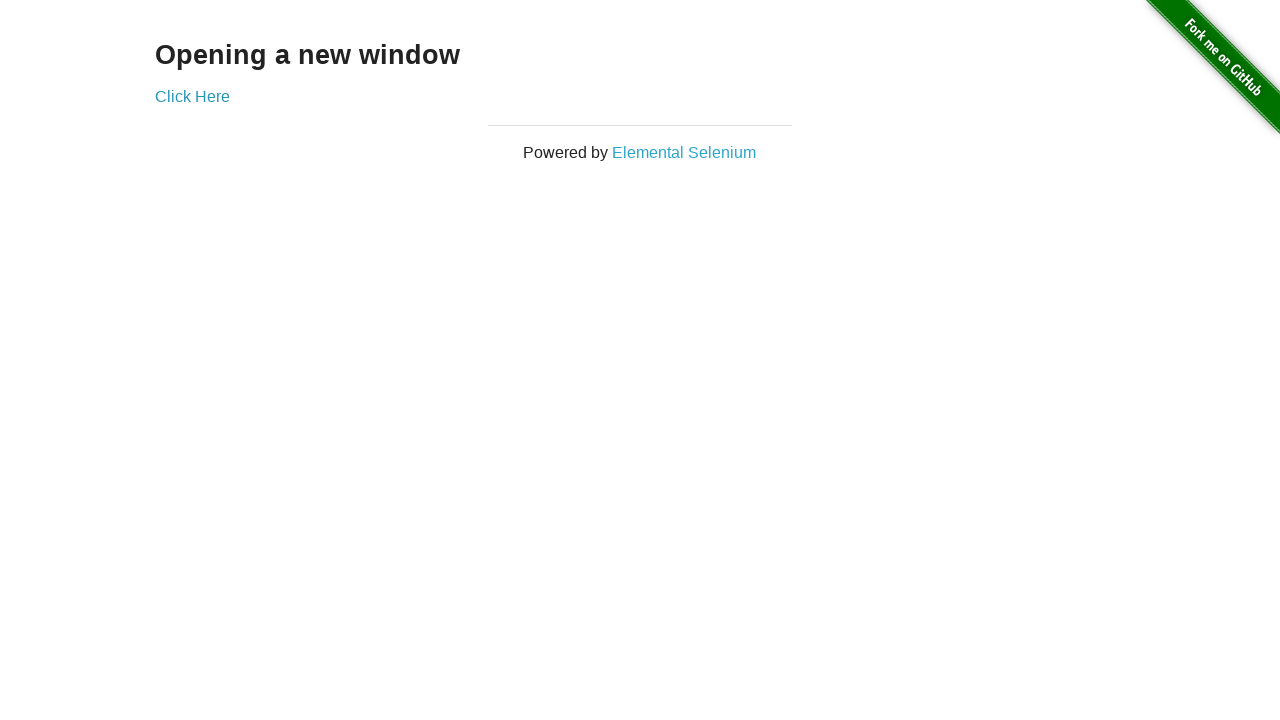

Retrieved new window page object from expect_page context
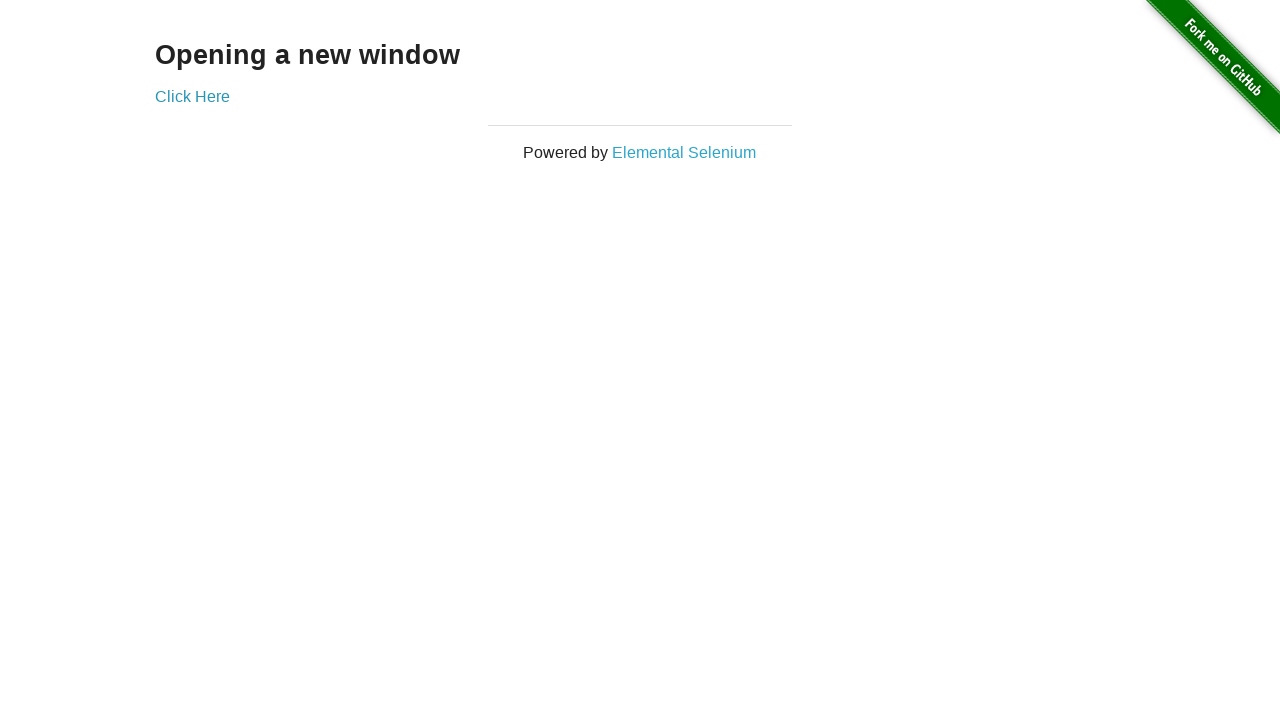

Extracted text content from new window's example element
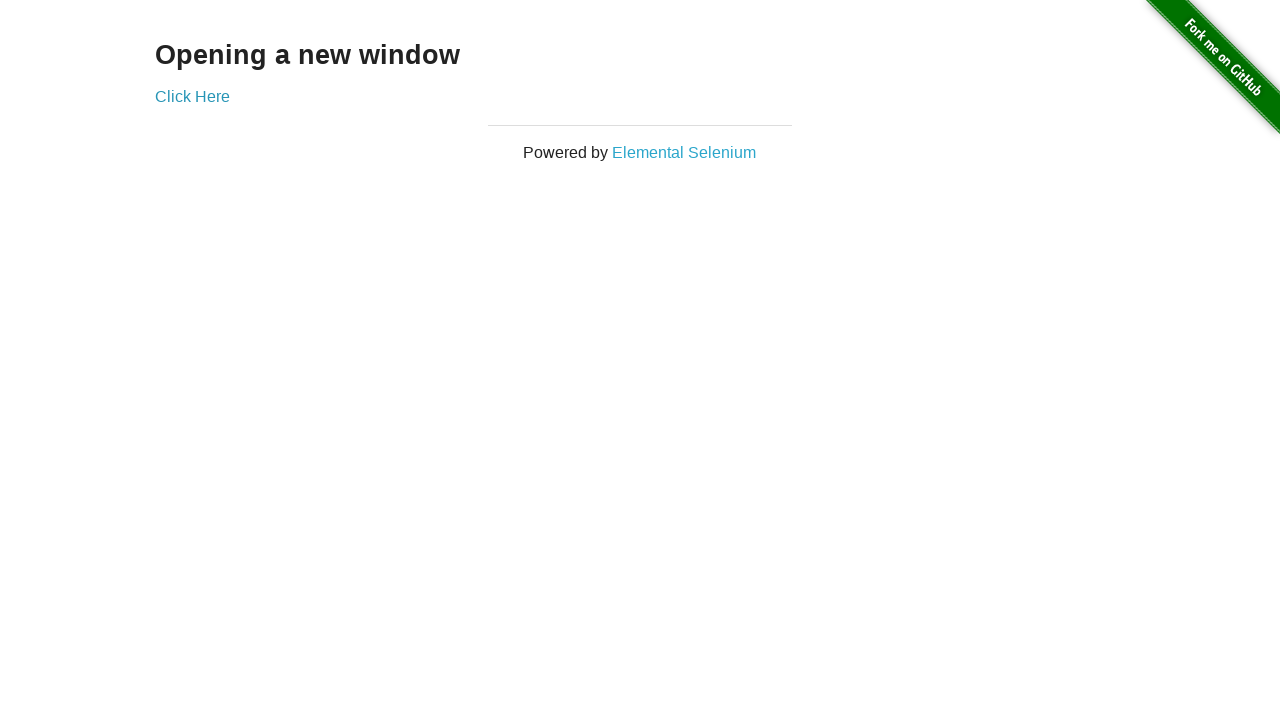

Printed new window text content
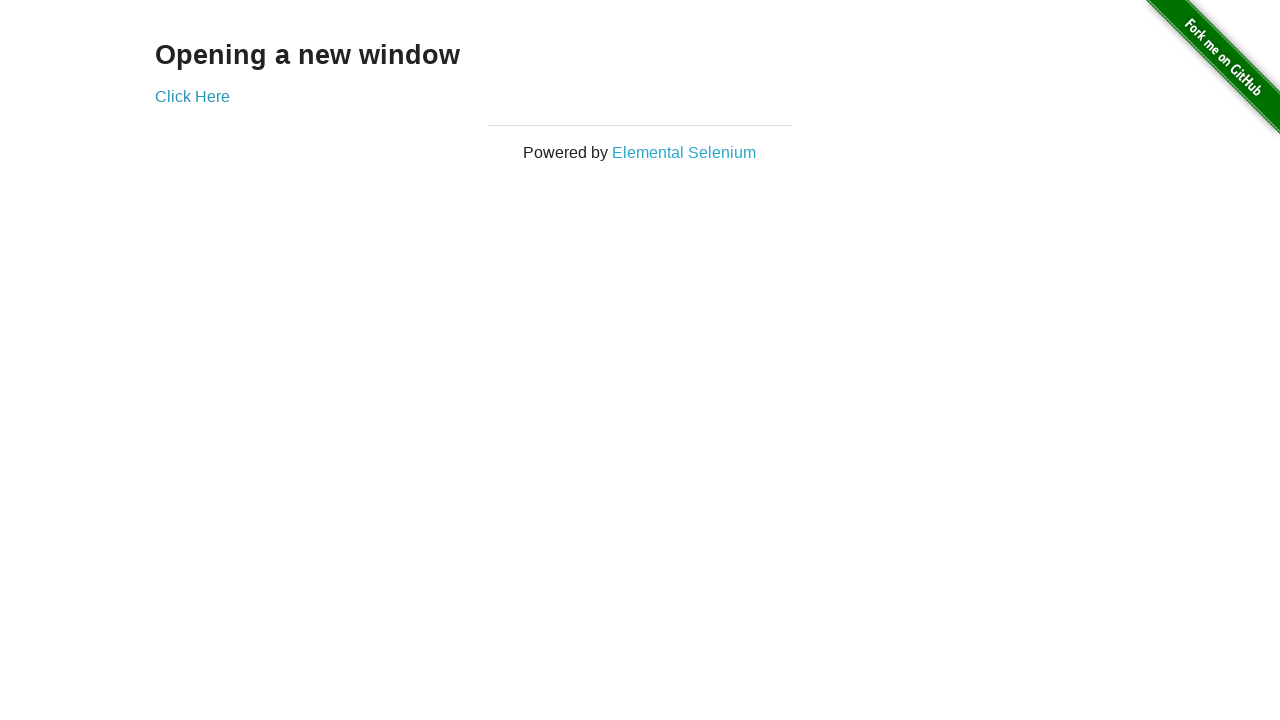

Extracted text content from parent window's h3 element
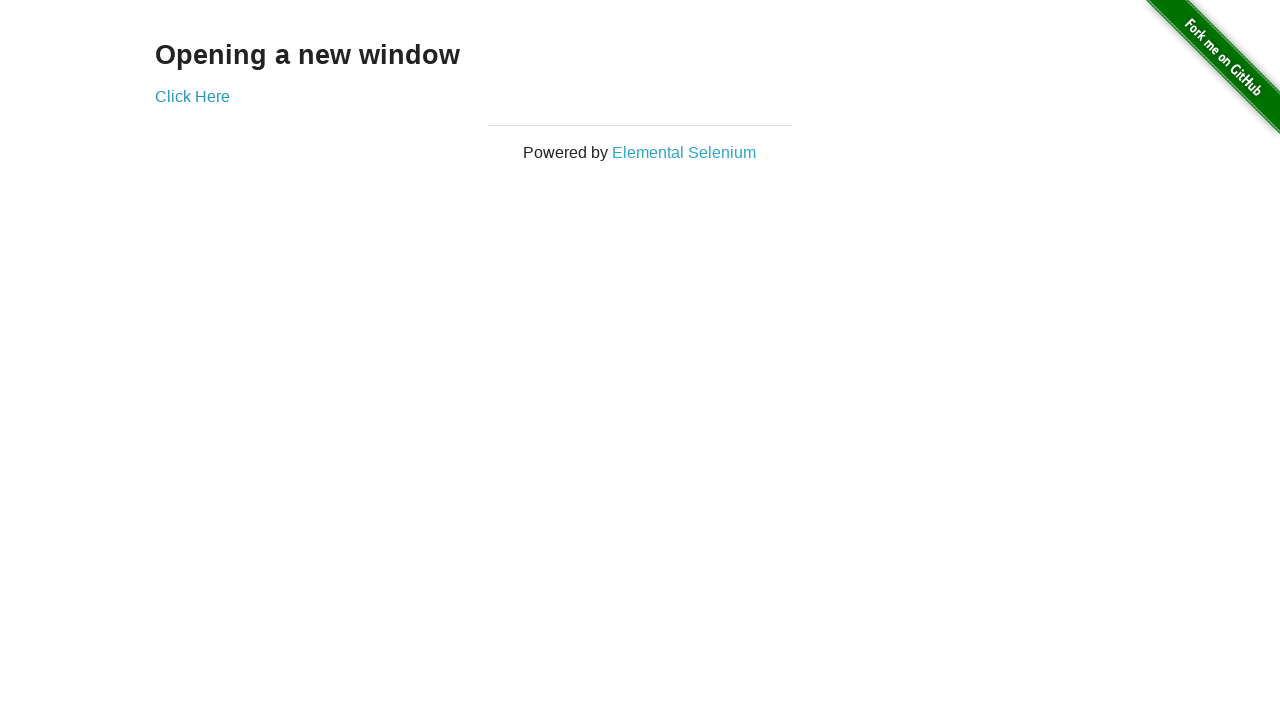

Printed parent window text content
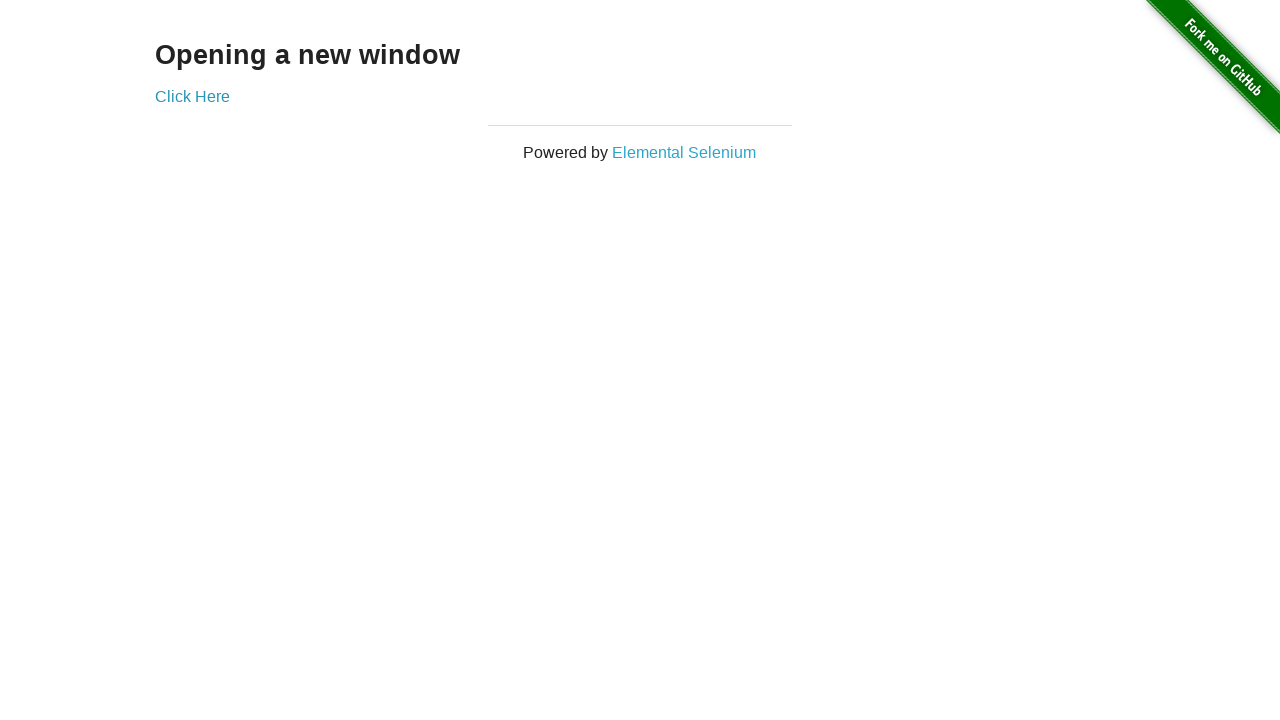

Closed new window and returned focus to parent window
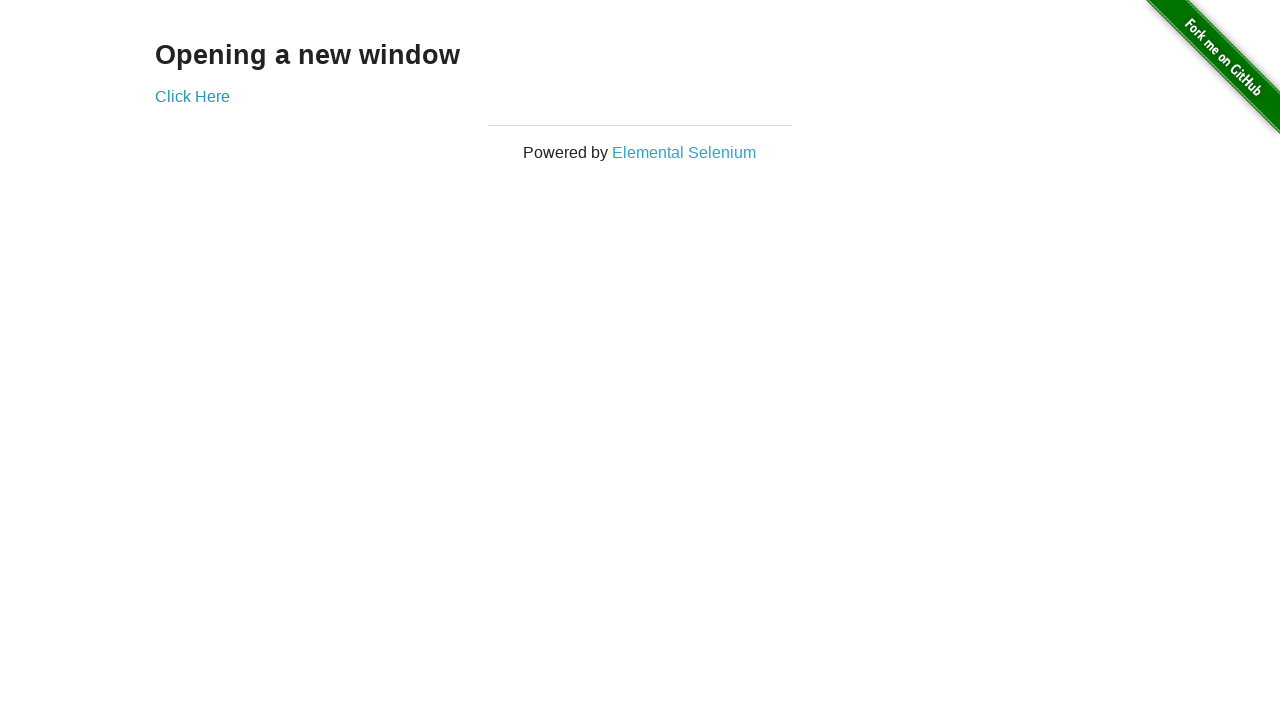

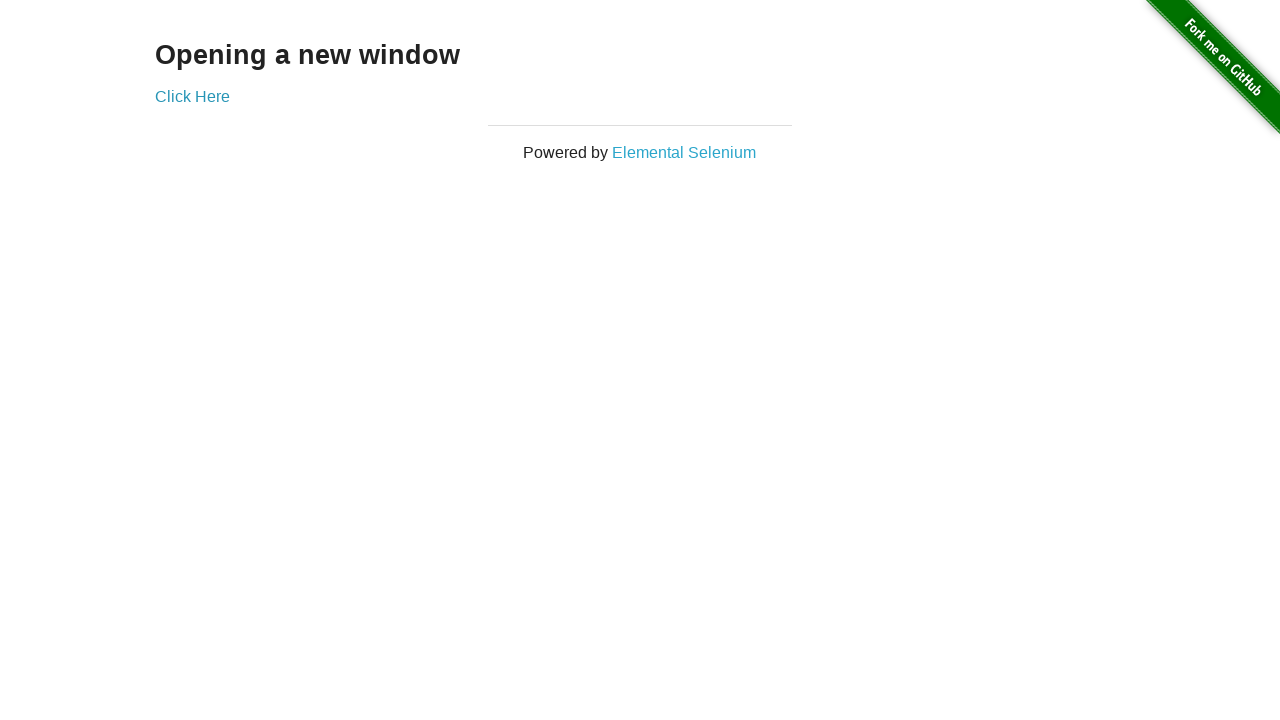